Tests drag and drop functionality on jQuery UI demo page by dragging an element into a droppable area within an iframe

Starting URL: https://jqueryui.com/droppable/

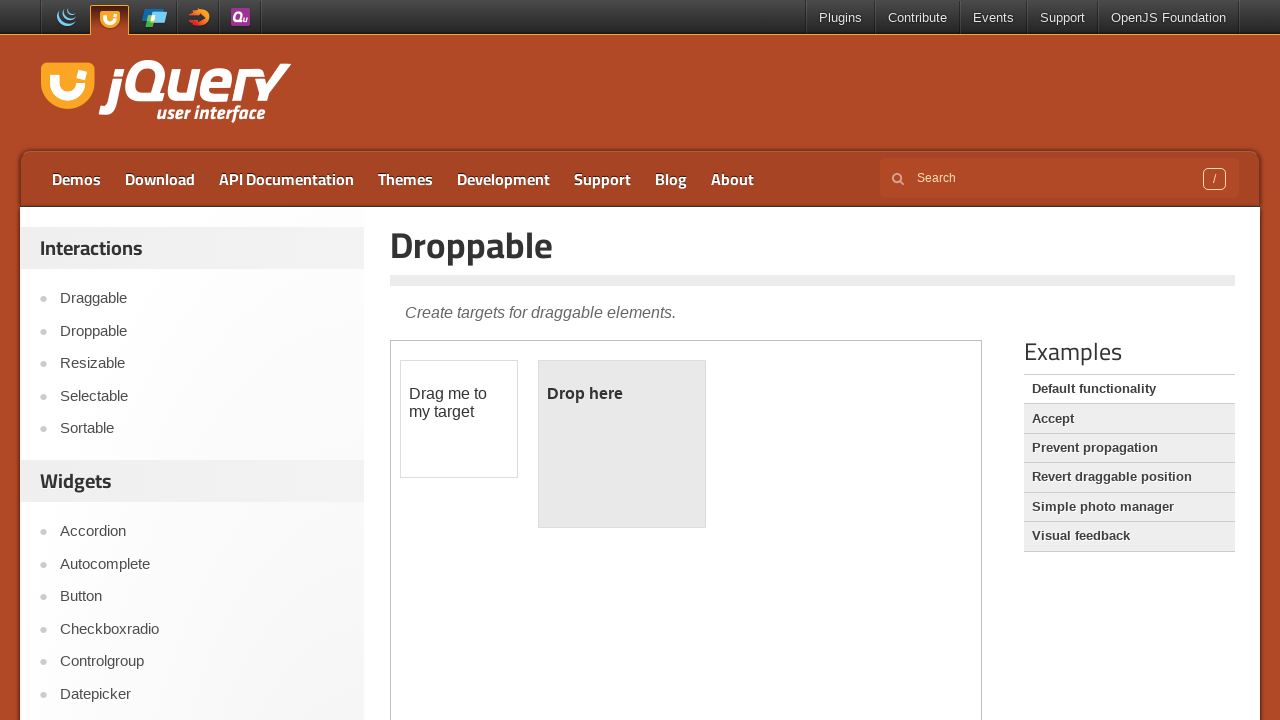

Located iframe with demo-frame class containing drag and drop demo
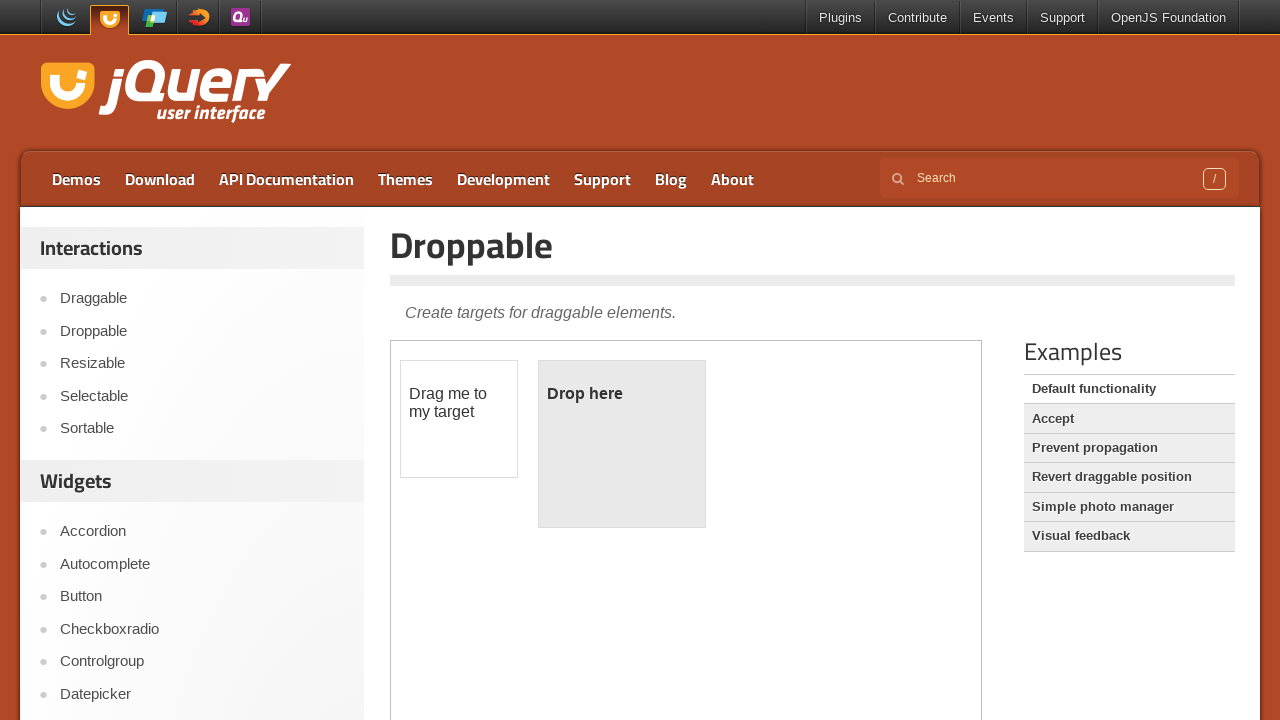

Located draggable element with id 'draggable' within iframe
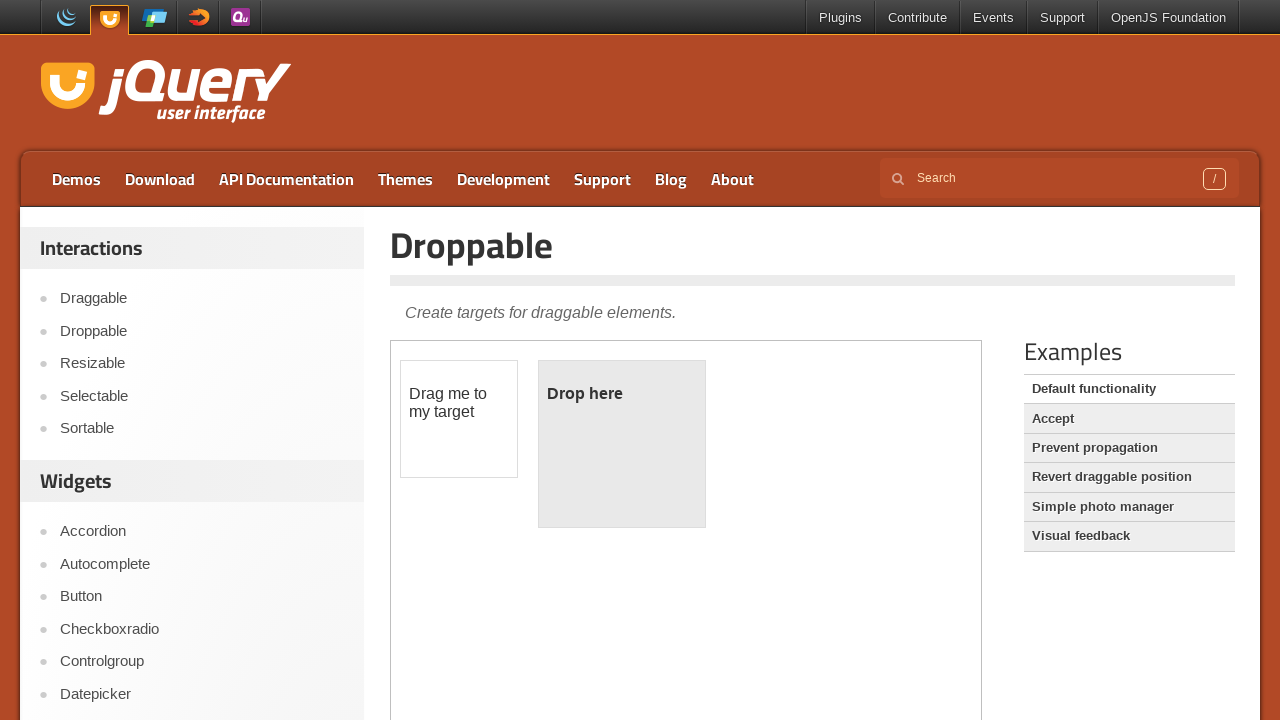

Located droppable element with id 'droppable' within iframe
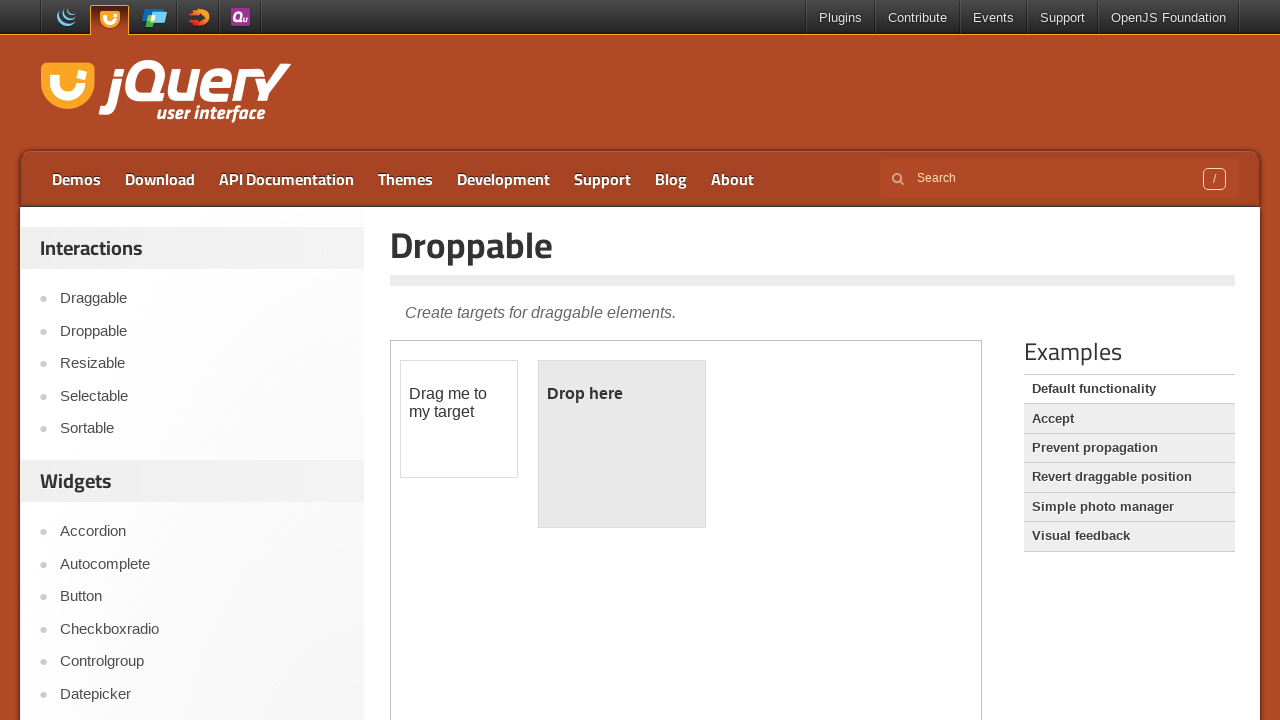

Dragged draggable element onto droppable area at (622, 444)
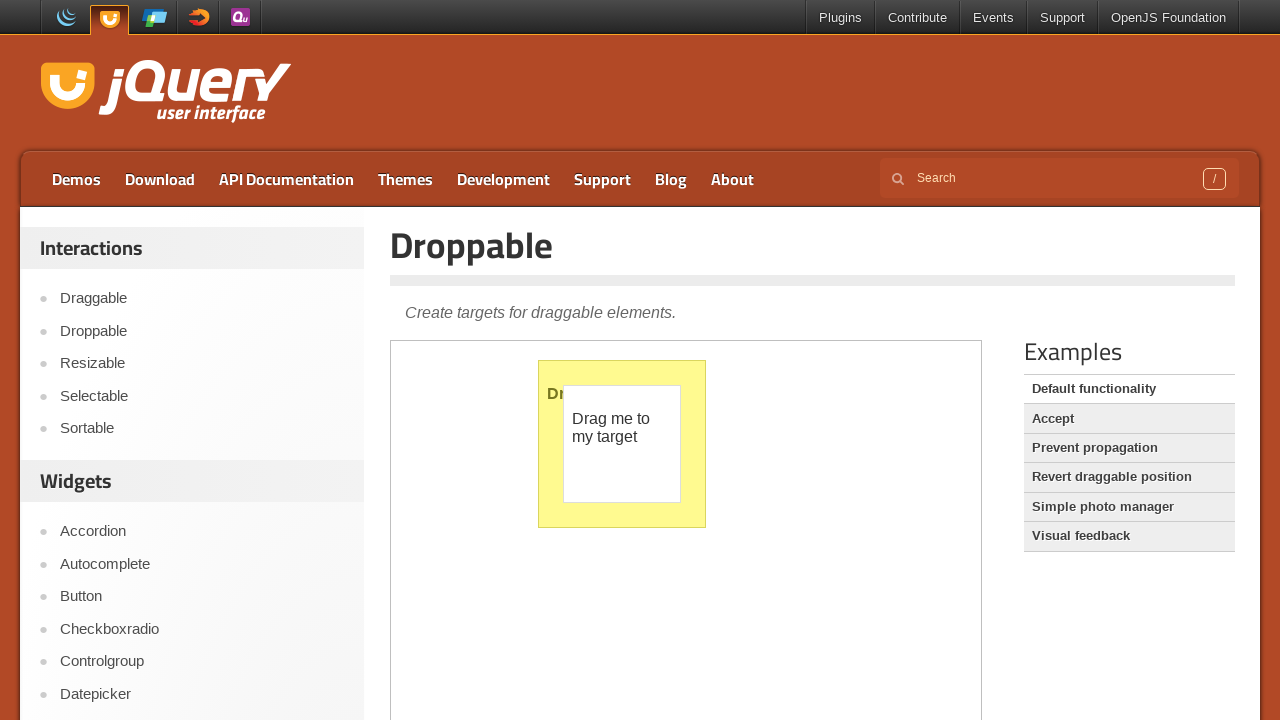

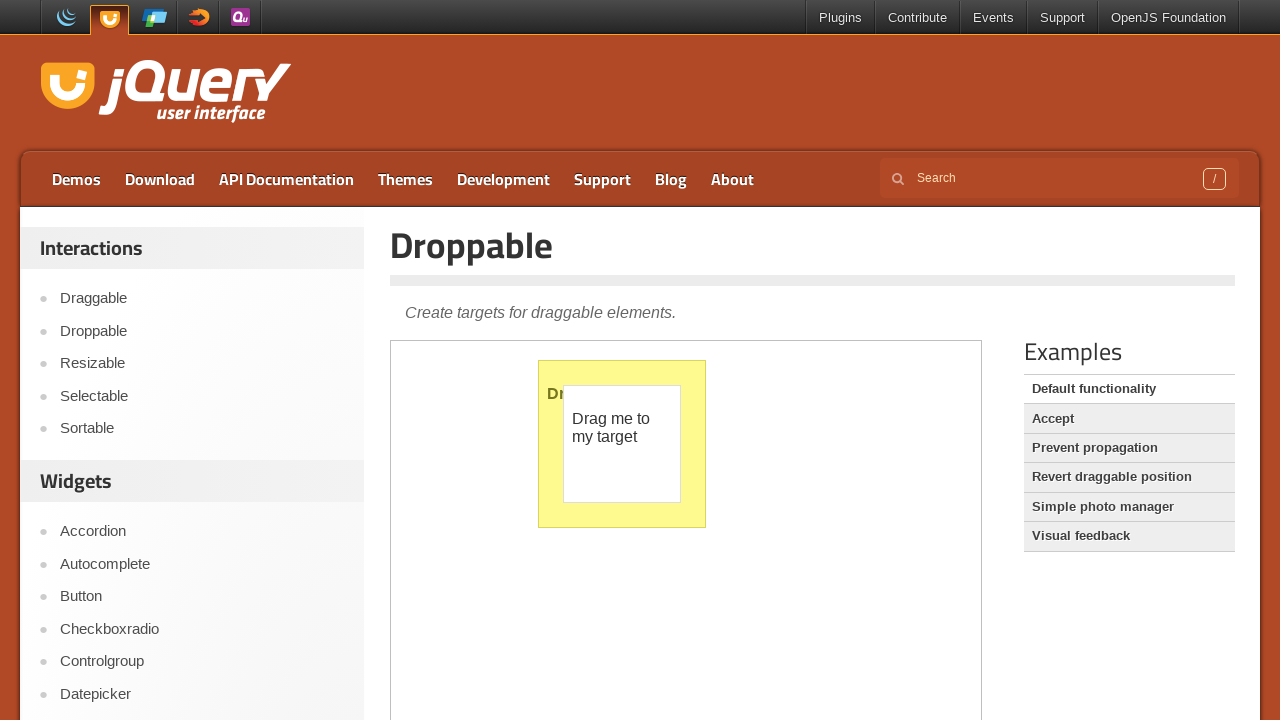